Tests explicit wait by clicking start, waiting for loading indicator to disappear, and verifying result text

Starting URL: https://automationfc.github.io/dynamic-loading/

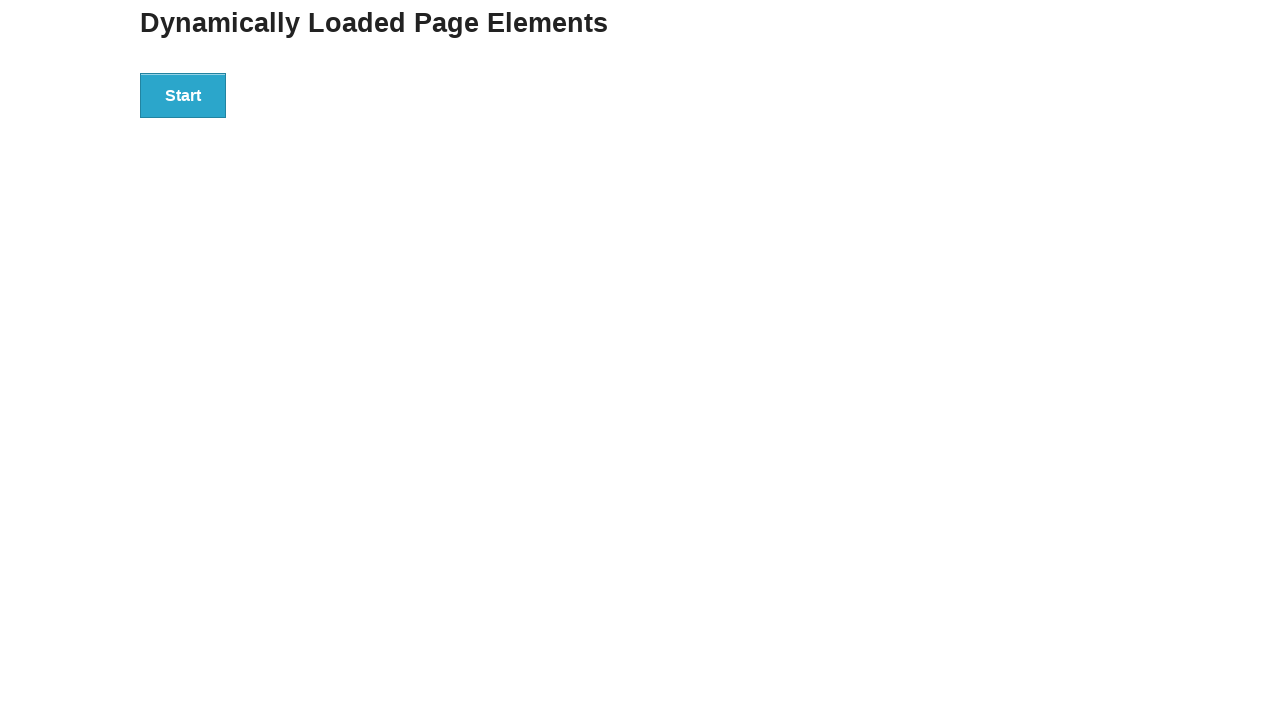

Clicked start button to initiate dynamic loading at (183, 95) on div#start button
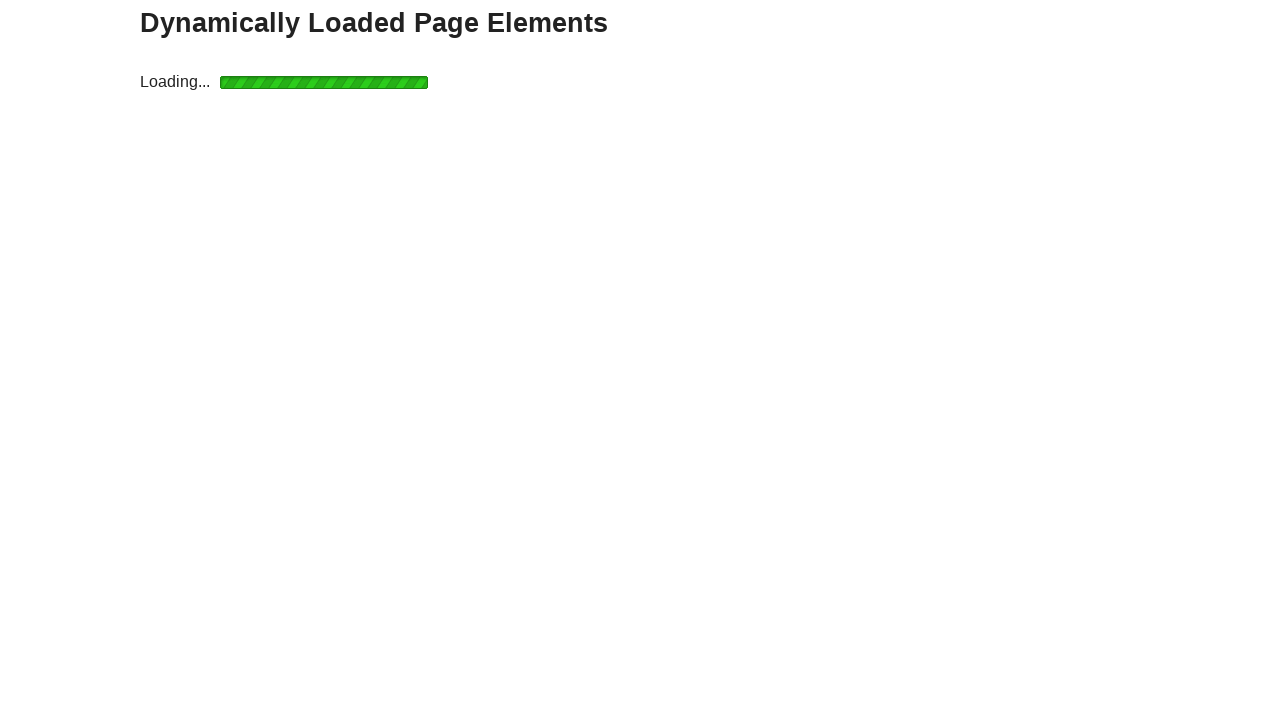

Loading indicator disappeared
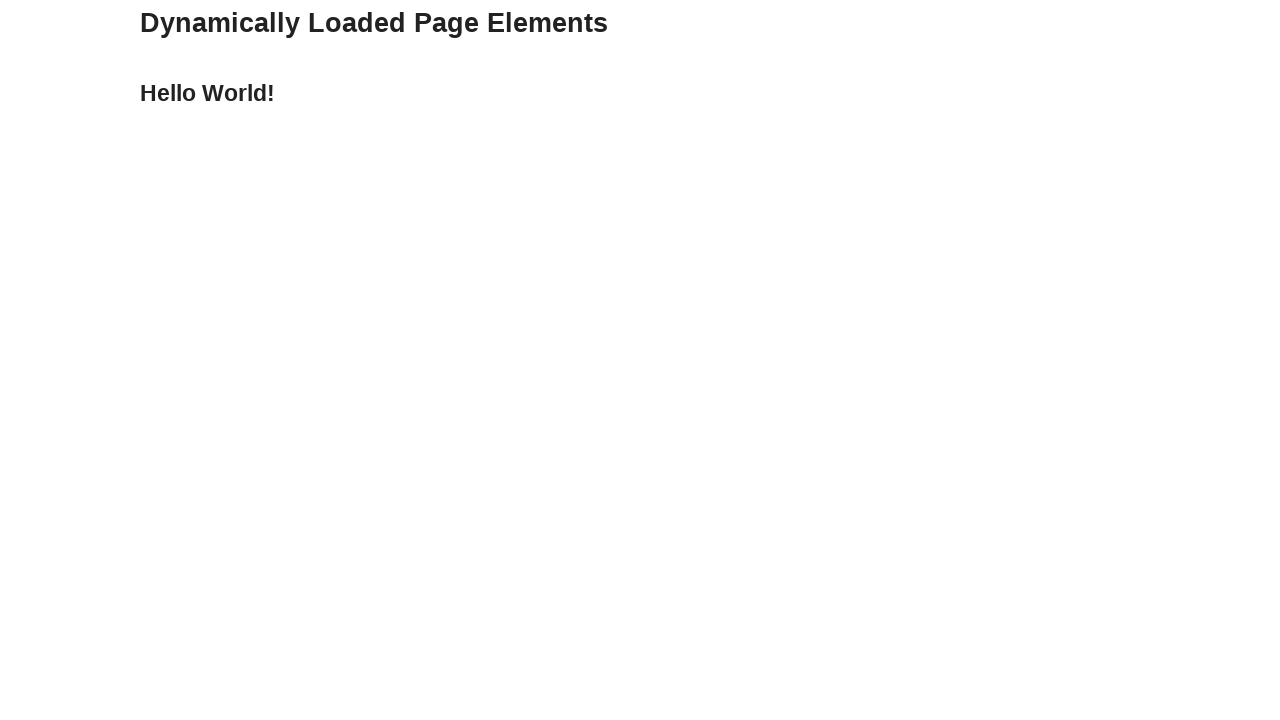

Result text element became visible
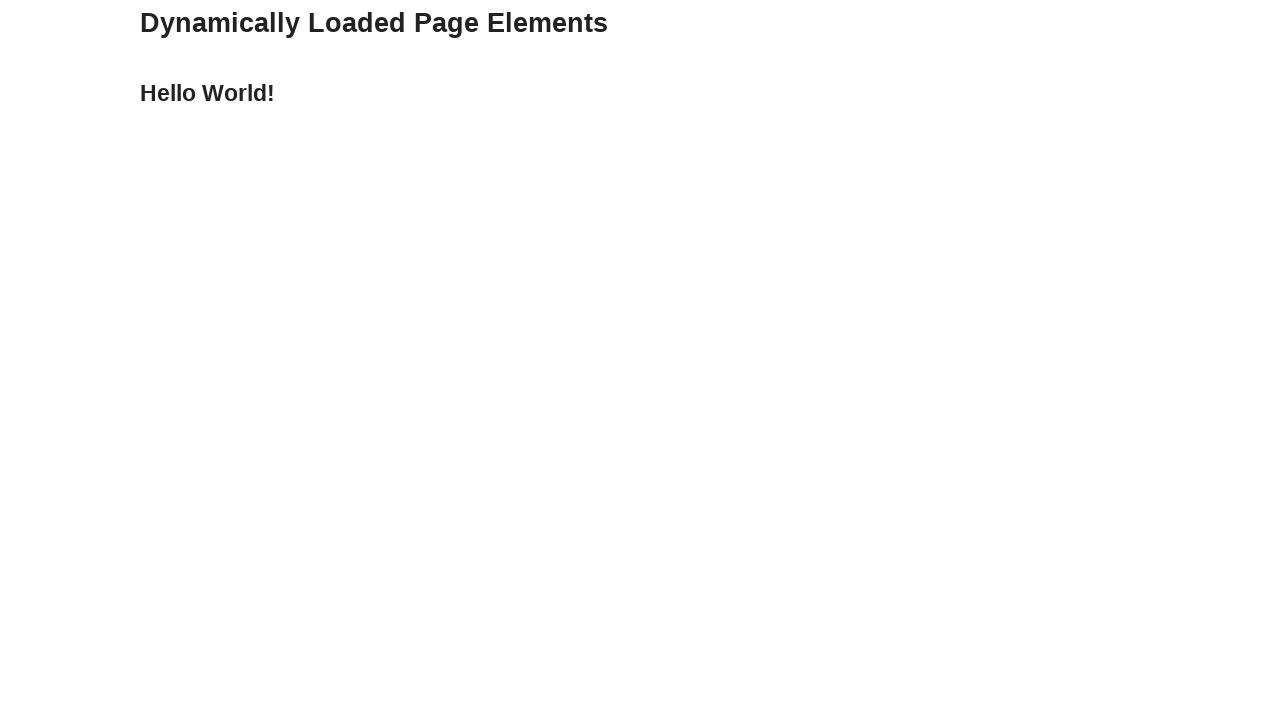

Verified result text equals 'Hello World!'
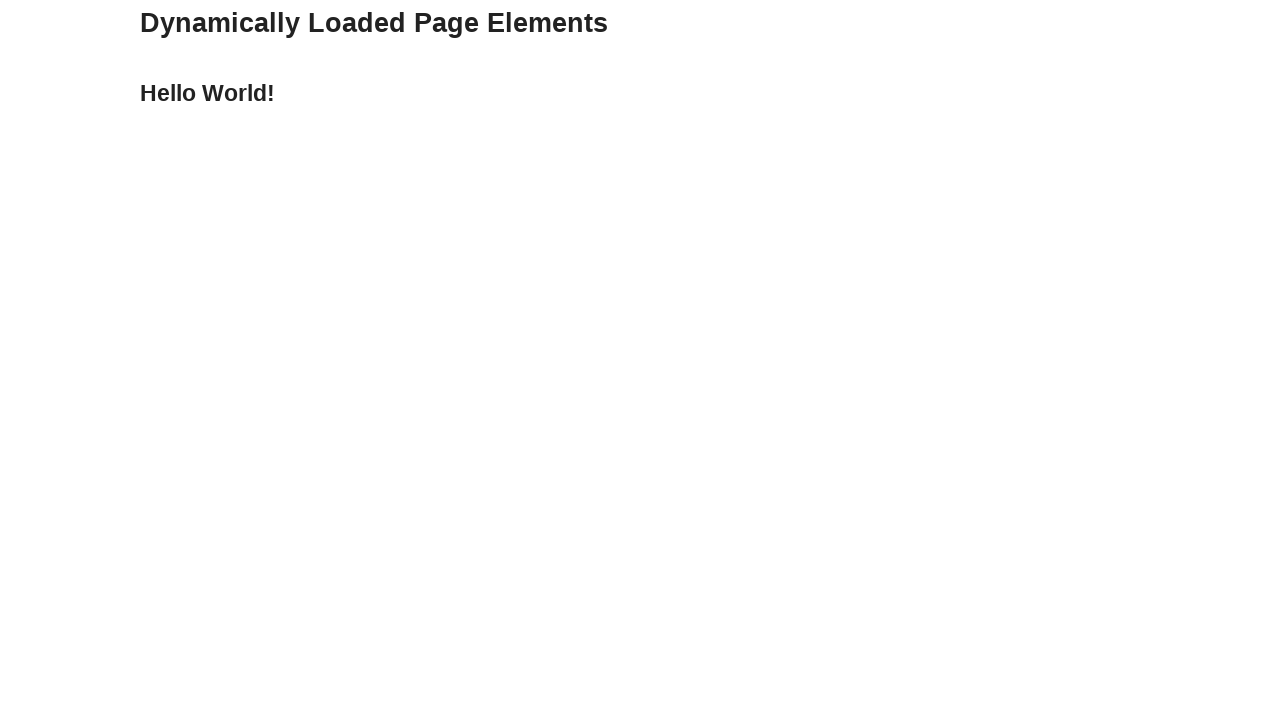

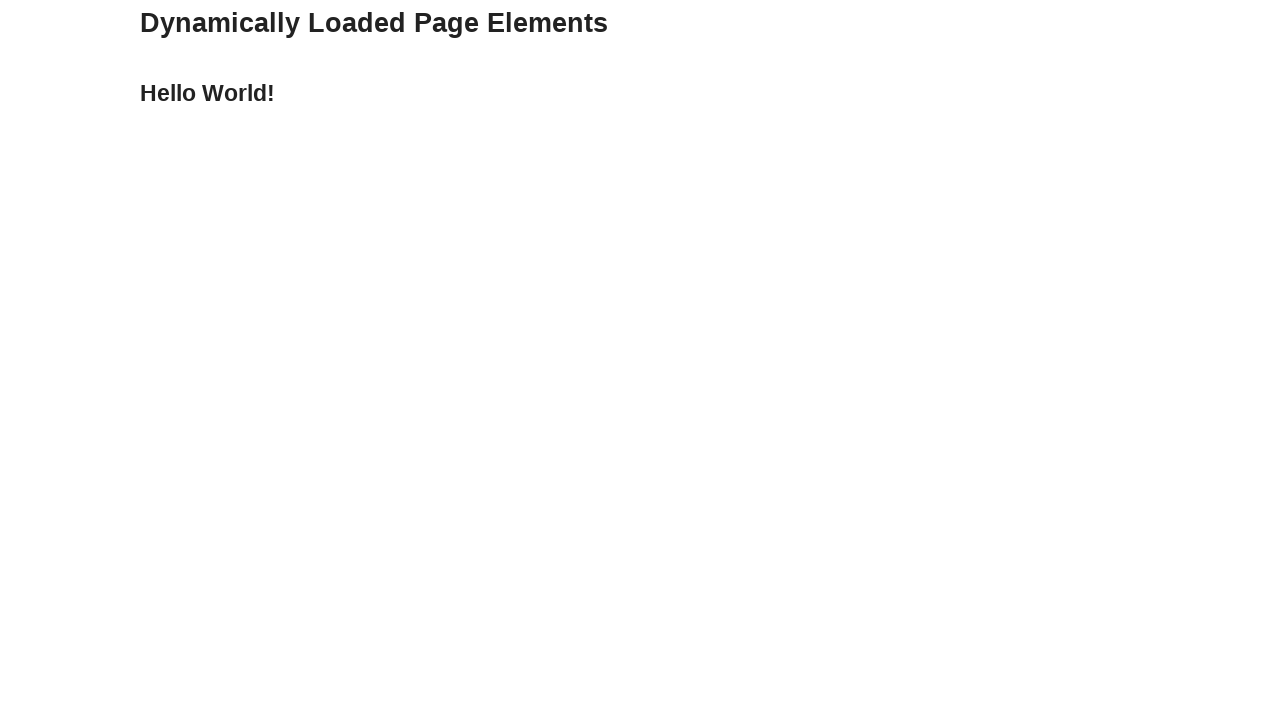